Tests the Top Esoteric list to verify Shakespeare is in the top 10 esoteric languages.

Starting URL: http://www.99-bottles-of-beer.net/

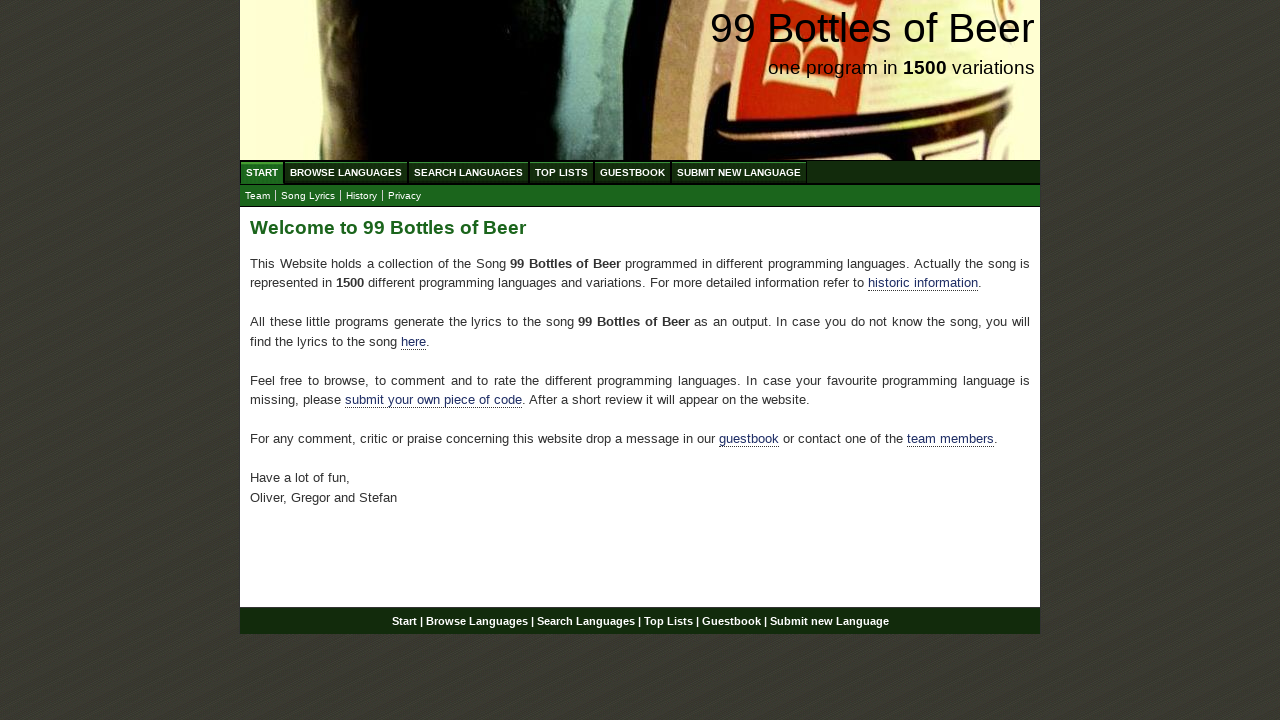

Clicked on Top Lists link at (562, 172) on a[href='/toplist.html']
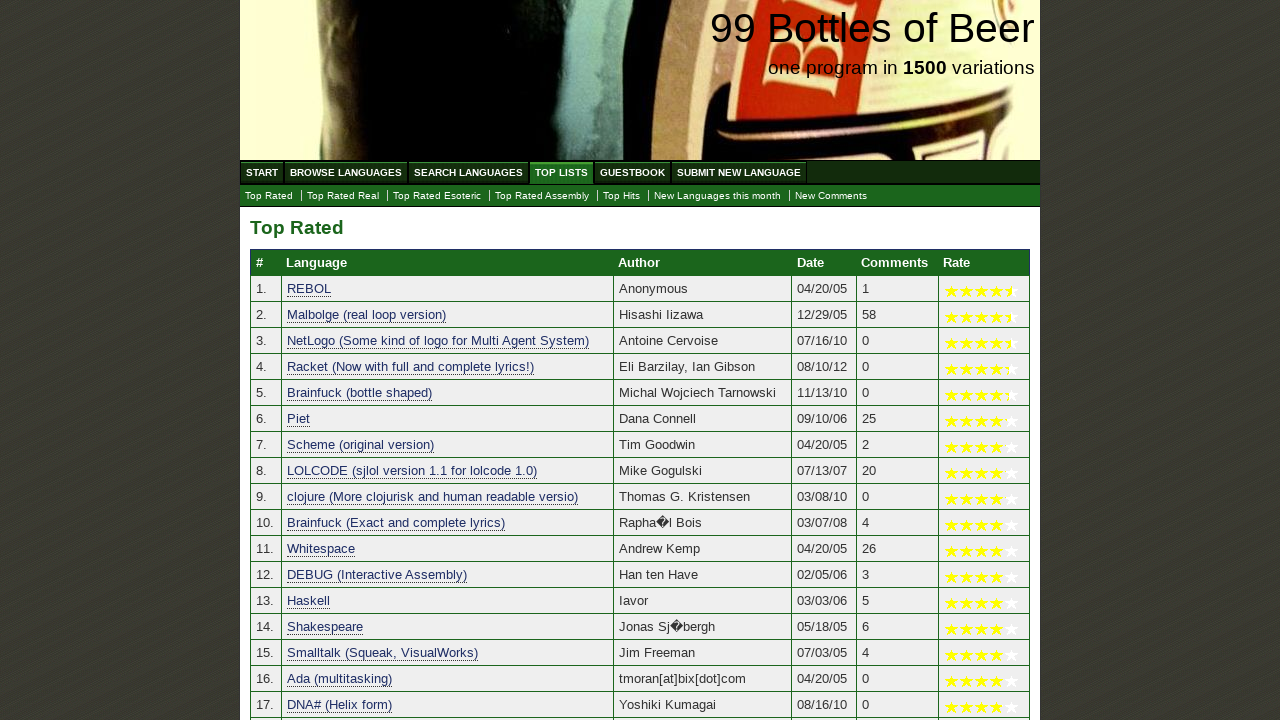

Clicked on Top Esoteric link at (437, 196) on a[href='./toplist_esoteric.html']
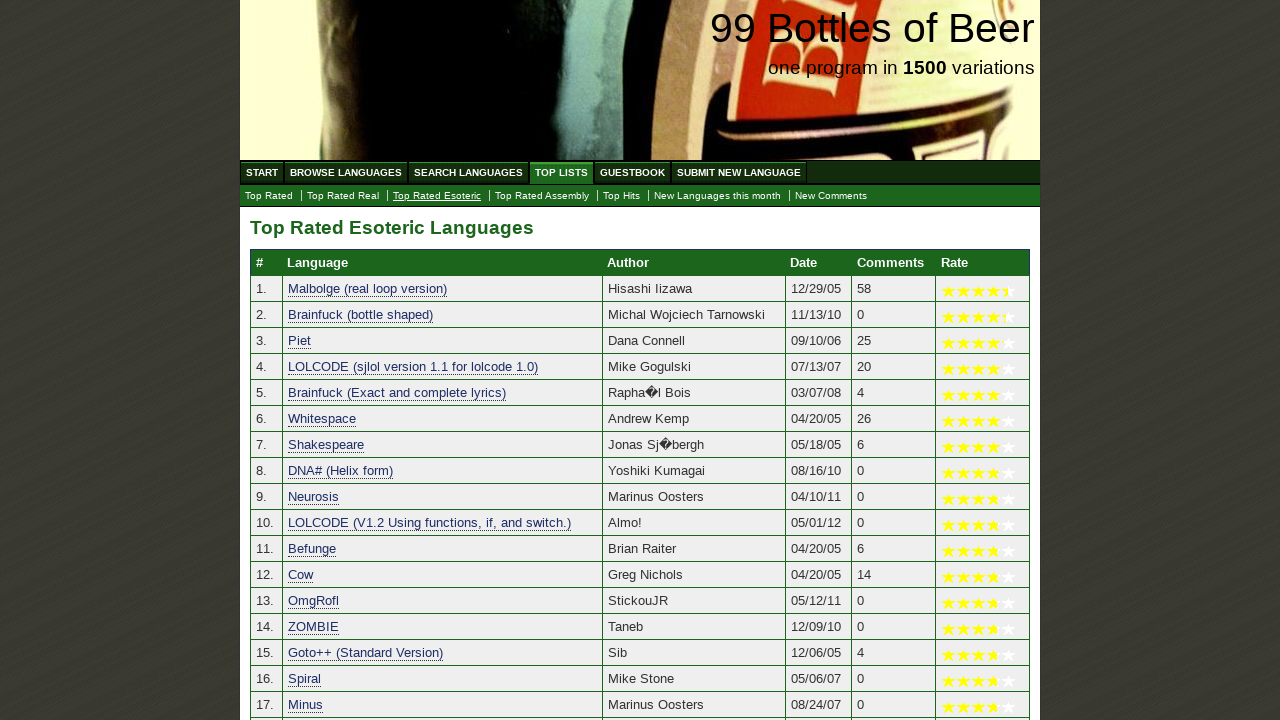

Shakespeare entry loaded in Top Esoteric list, confirming it is in the top 10
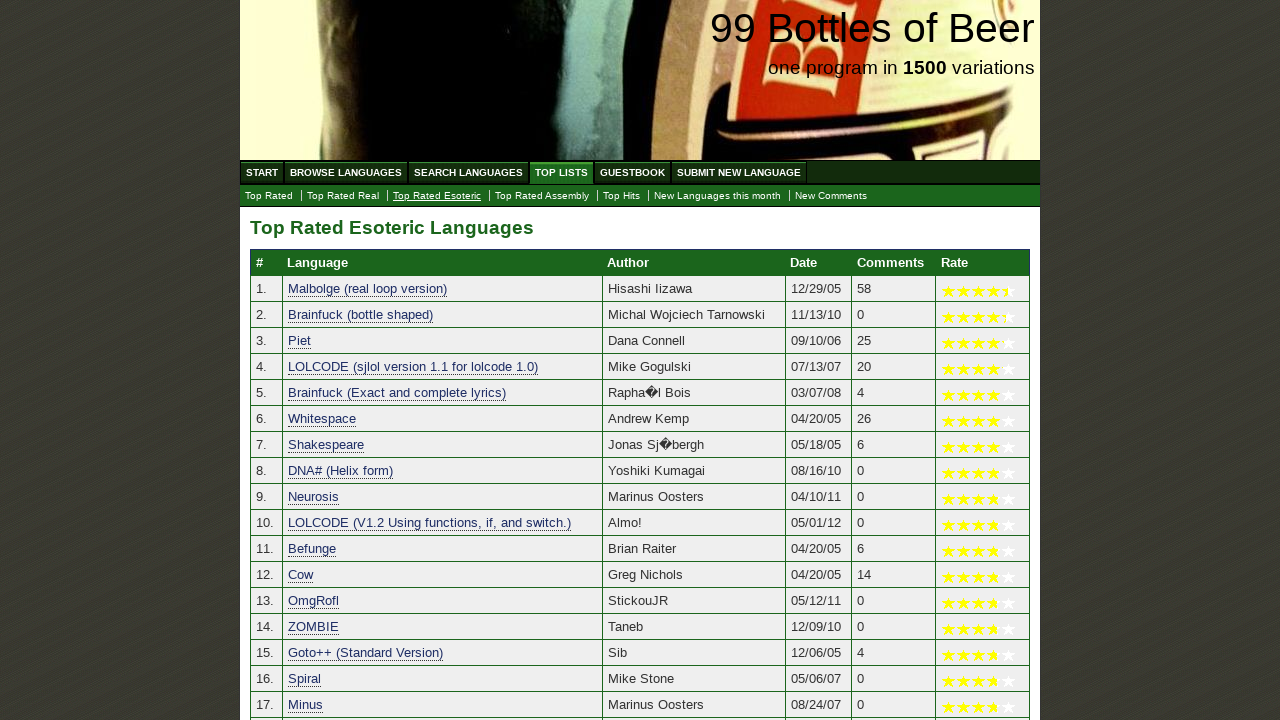

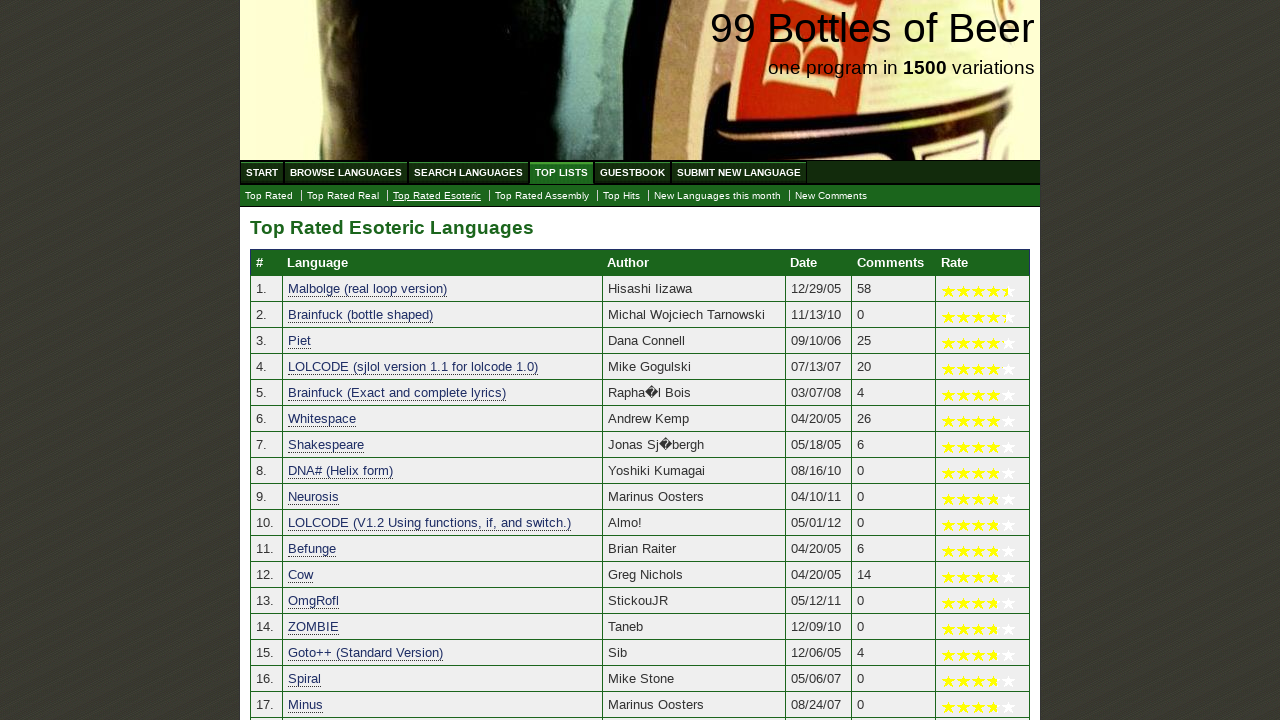